Tests that Clear completed button is hidden when no items are completed

Starting URL: https://demo.playwright.dev/todomvc

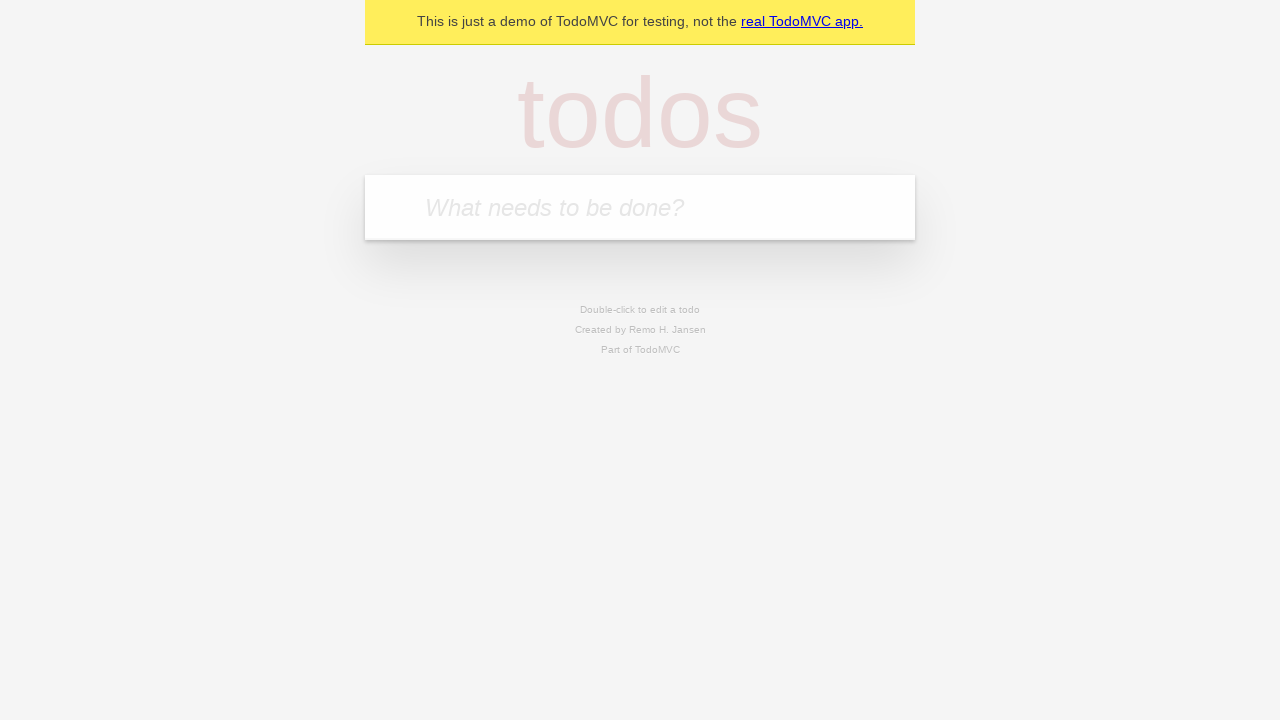

Filled input field with first todo item 'buy some cheese' on internal:attr=[placeholder="What needs to be done?"i]
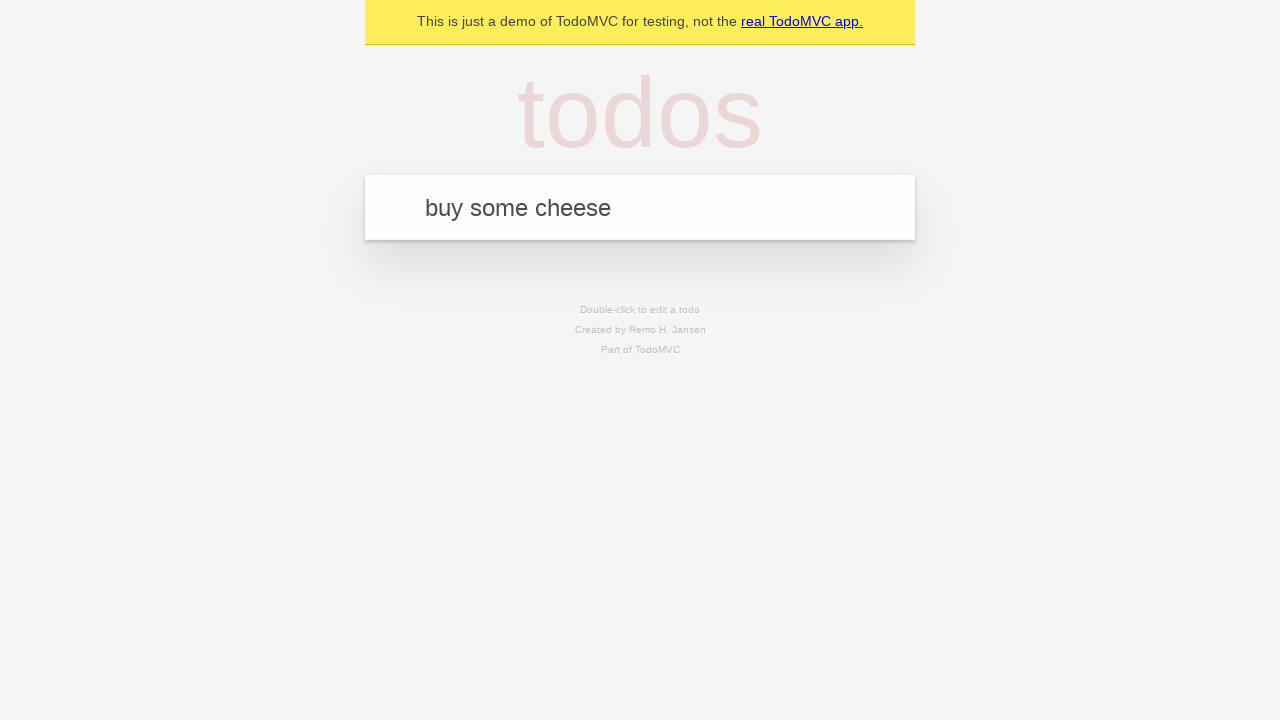

Pressed Enter to add first todo item on internal:attr=[placeholder="What needs to be done?"i]
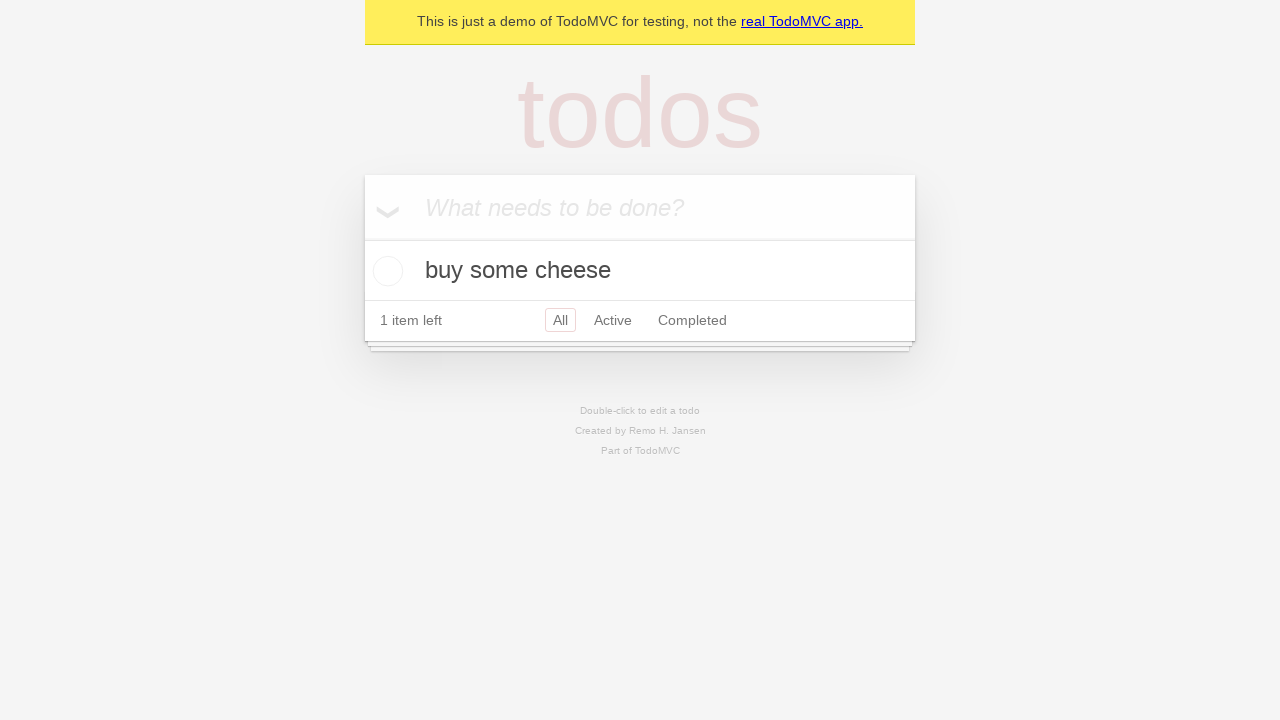

Filled input field with second todo item 'feed the cat' on internal:attr=[placeholder="What needs to be done?"i]
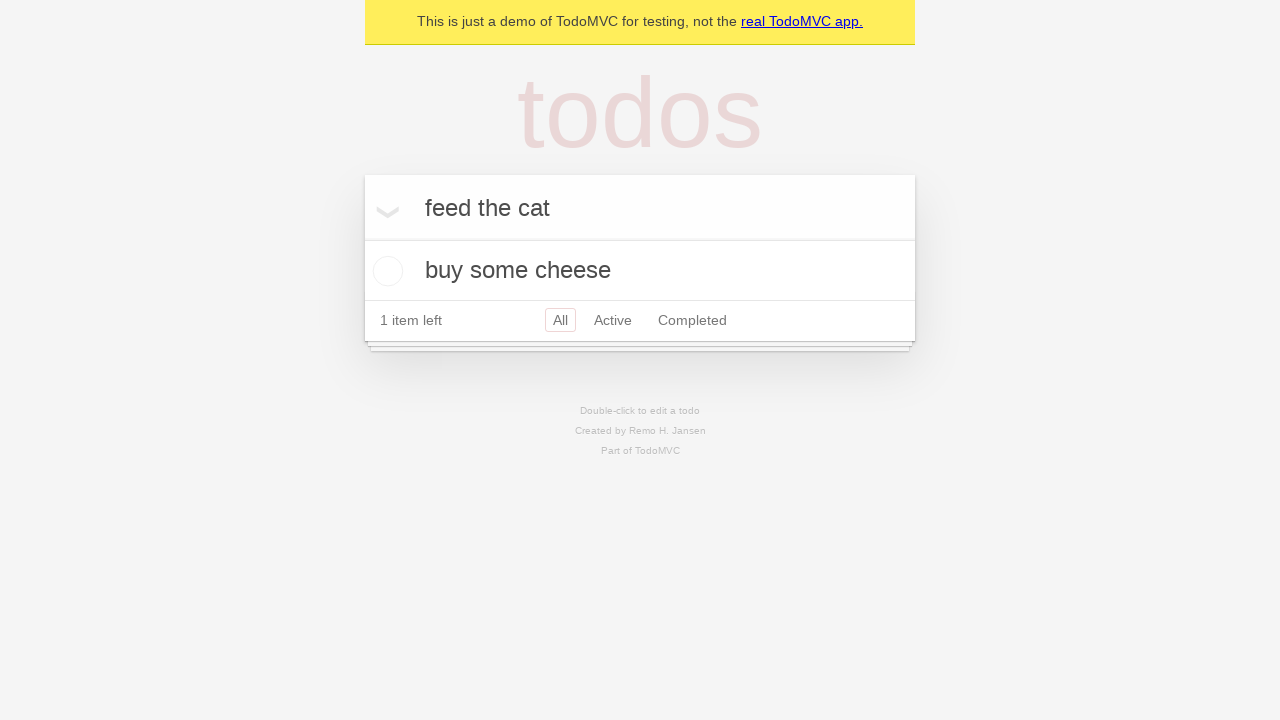

Pressed Enter to add second todo item on internal:attr=[placeholder="What needs to be done?"i]
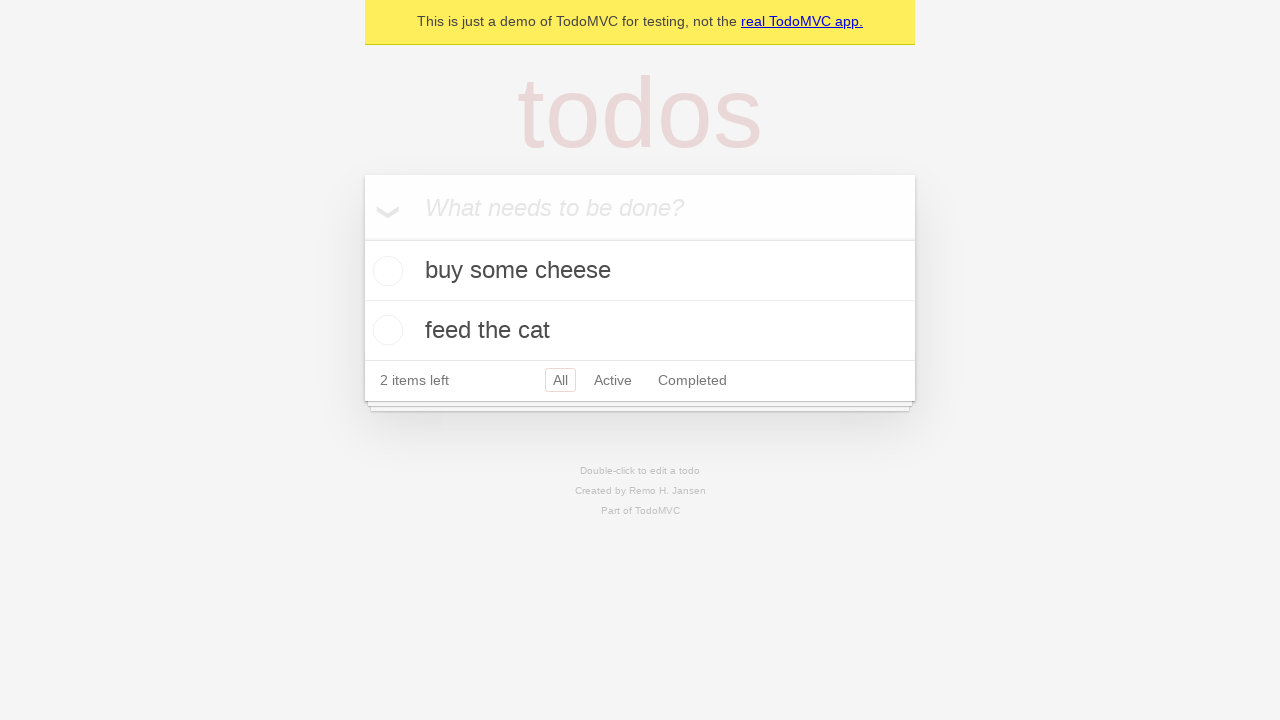

Filled input field with third todo item 'book a doctors appointment' on internal:attr=[placeholder="What needs to be done?"i]
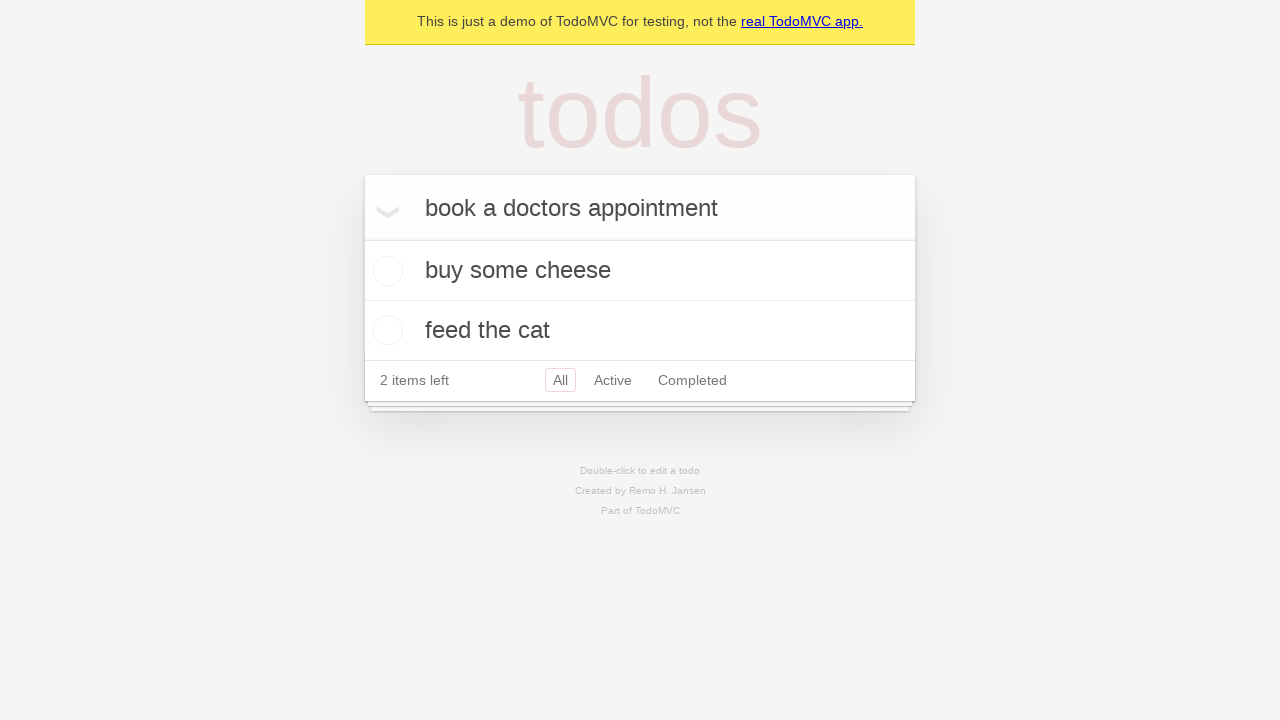

Pressed Enter to add third todo item on internal:attr=[placeholder="What needs to be done?"i]
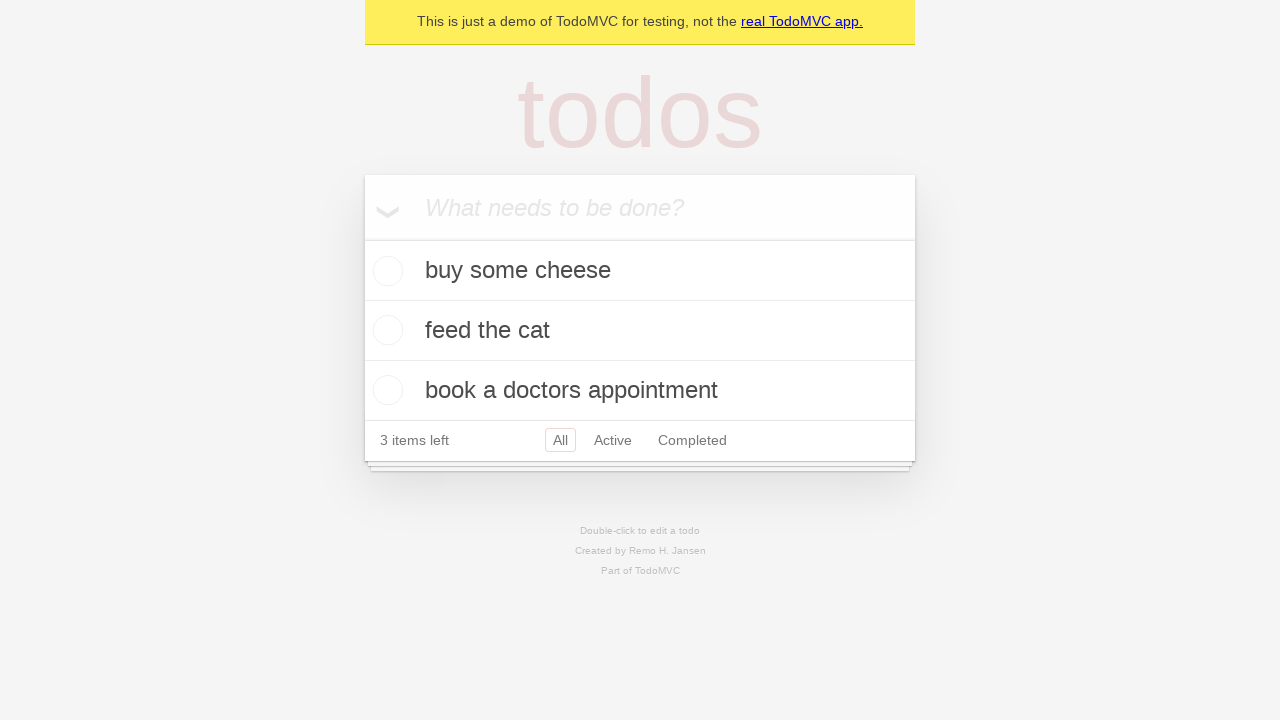

Checked the first todo item as completed at (385, 271) on .todo-list li .toggle >> nth=0
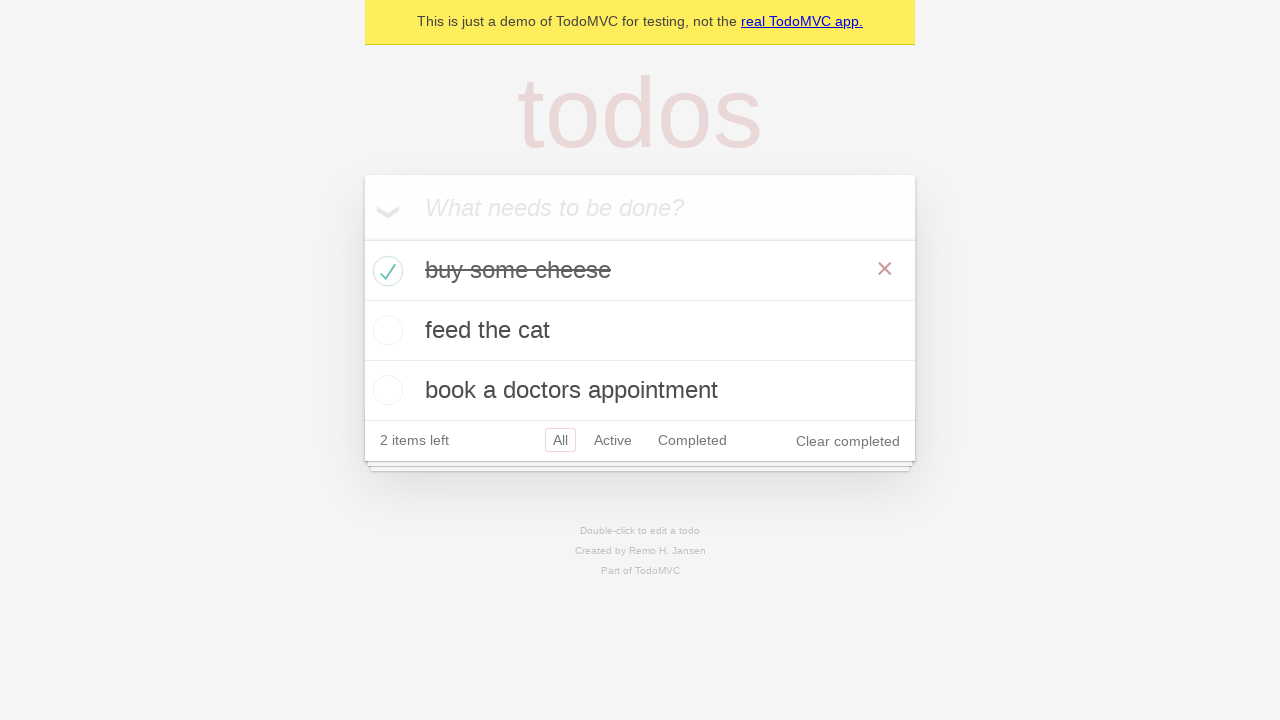

Clicked 'Clear completed' button to remove completed items at (848, 441) on internal:role=button[name="Clear completed"i]
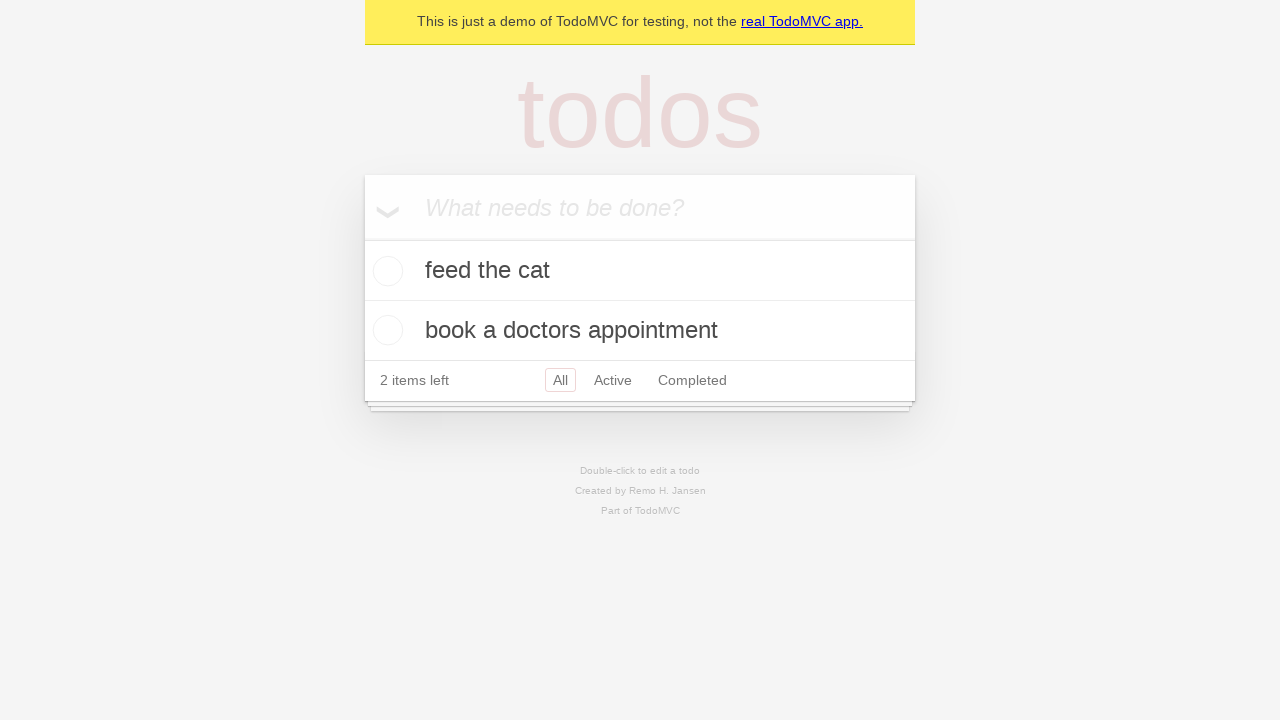

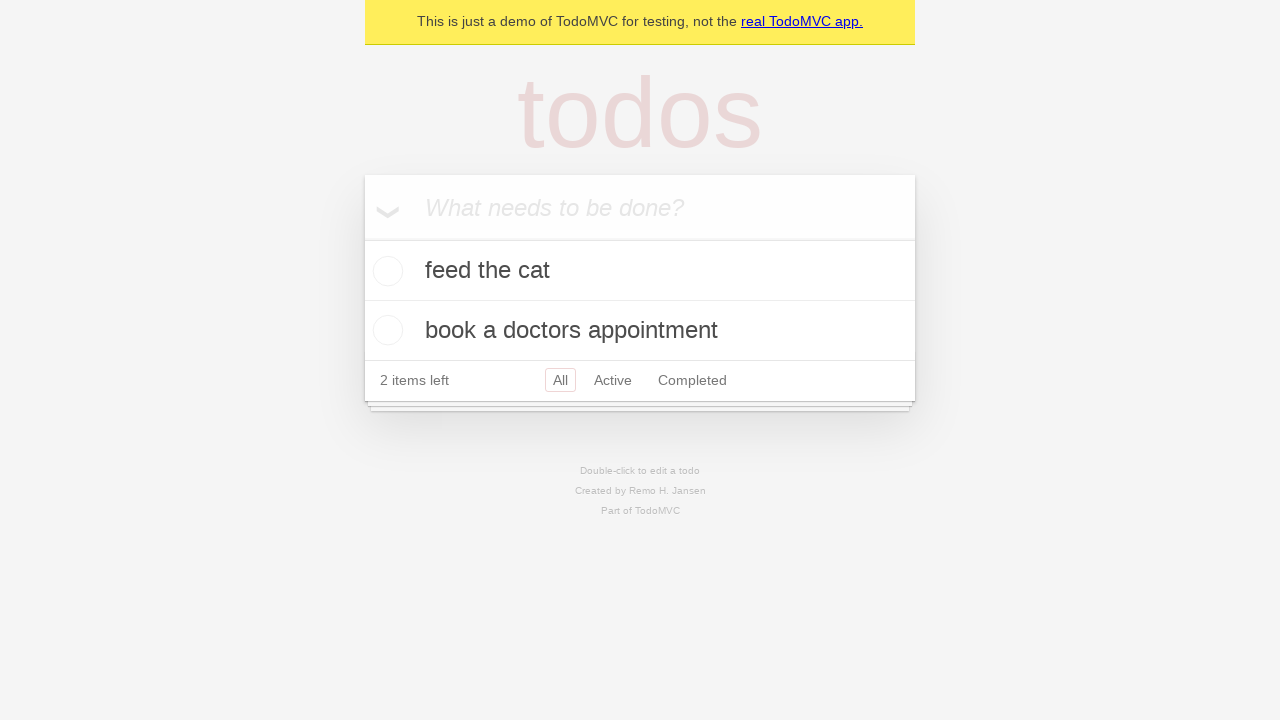